Tests Angular Material snackbar component by clicking a button to show a snackbar, verifying its content, clicking the action button, and confirming the snackbar disappears.

Starting URL: https://material.angular.io/components/snack-bar/examples

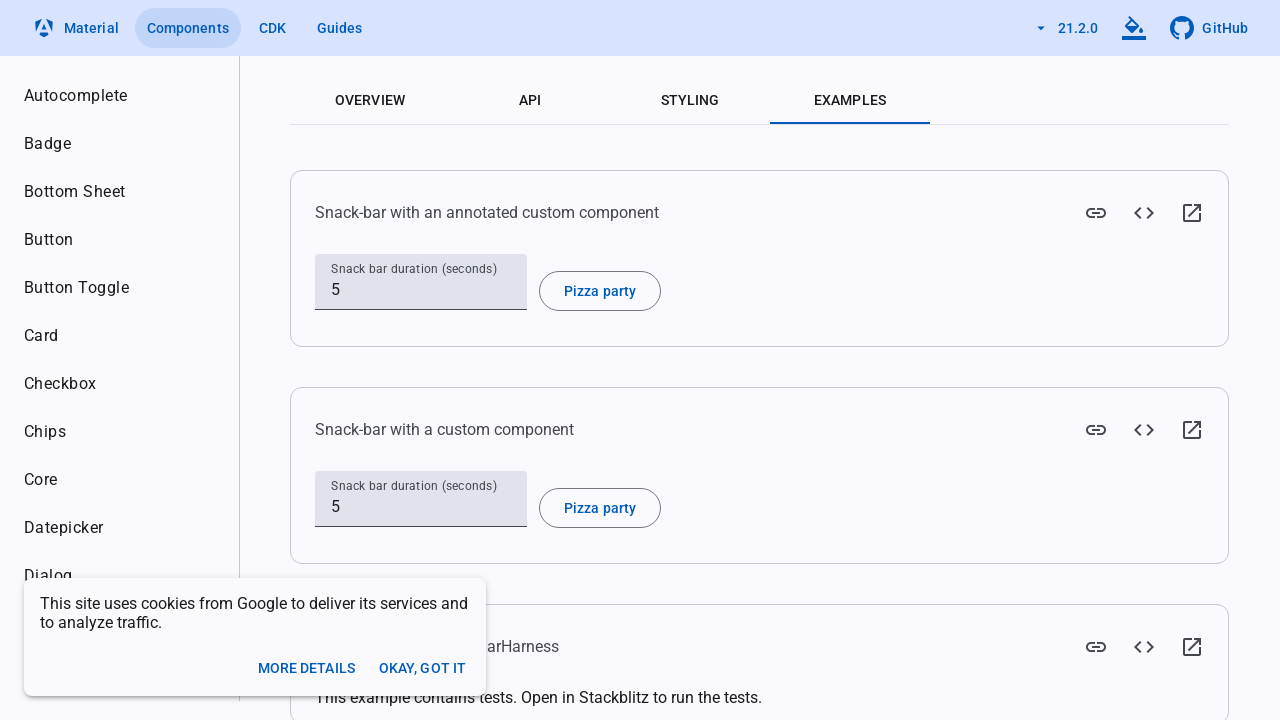

Clicked 'Show snack-bar' button in snack-bar-overview section at (839, 388) on #snack-bar-overview >> internal:text="Show snack-bar"s
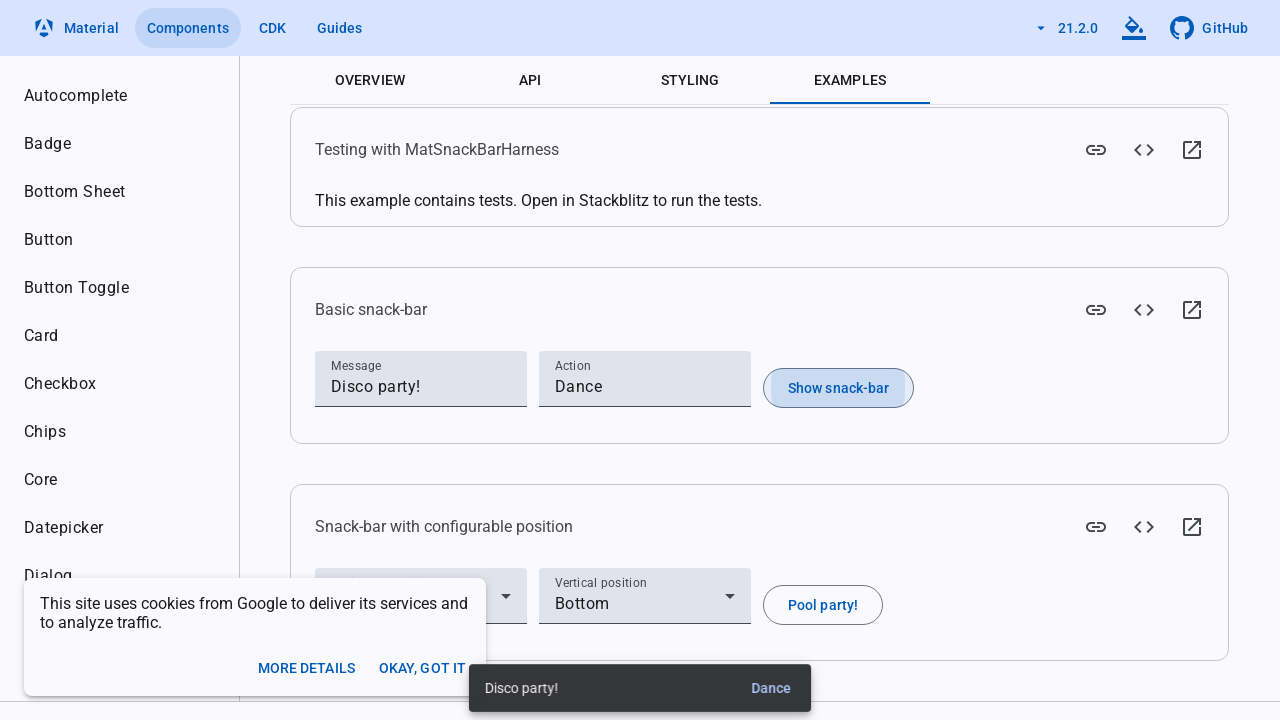

Snackbar became visible
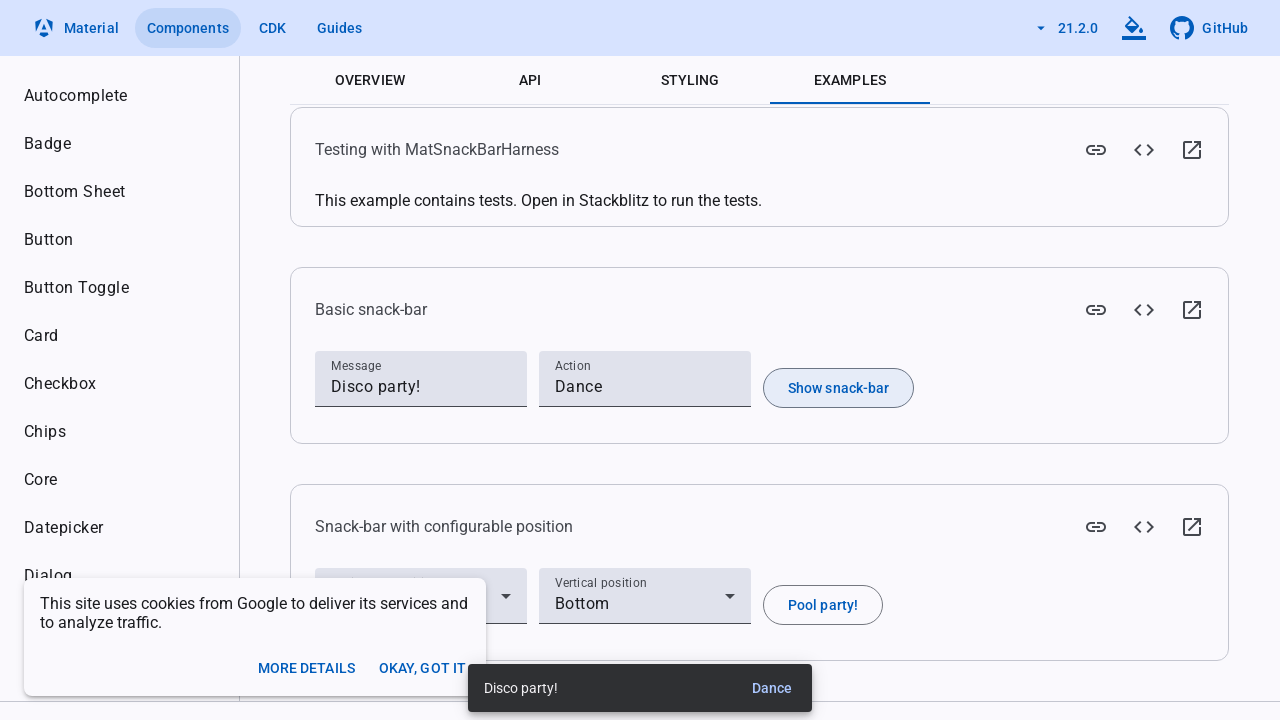

Verified snackbar contains 'Disco party!' text
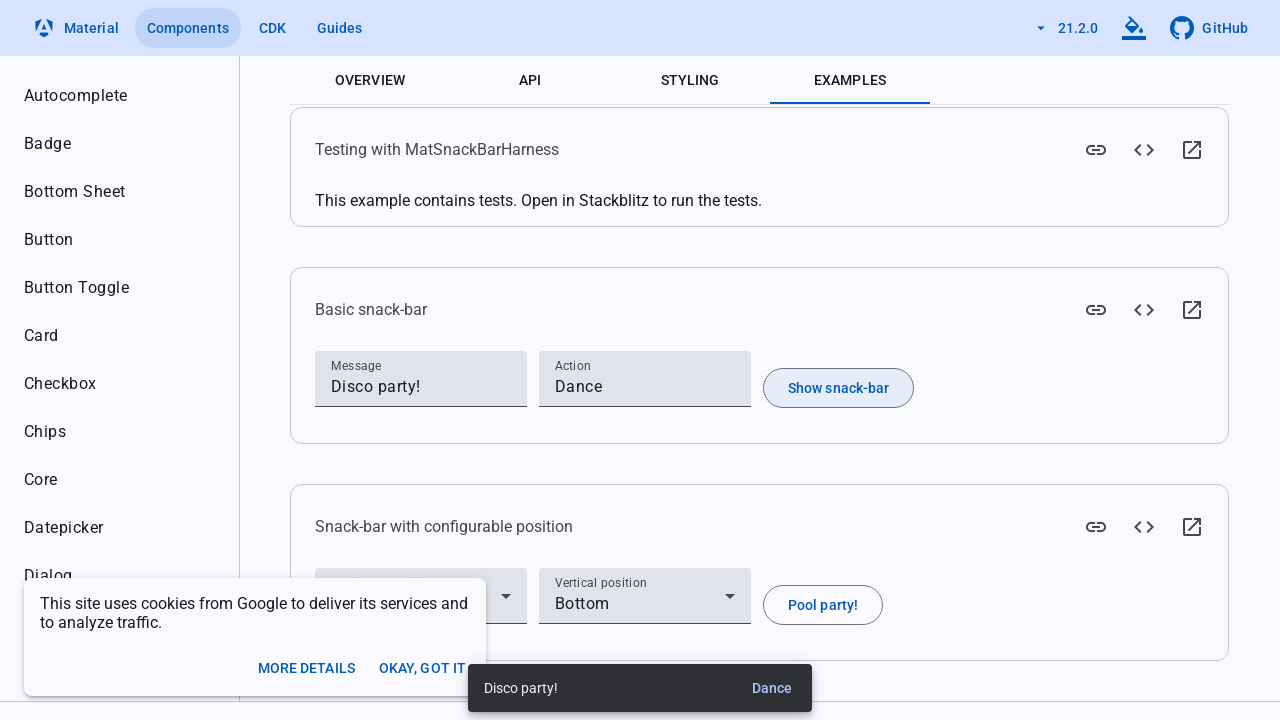

Verified action button contains 'Dance' text
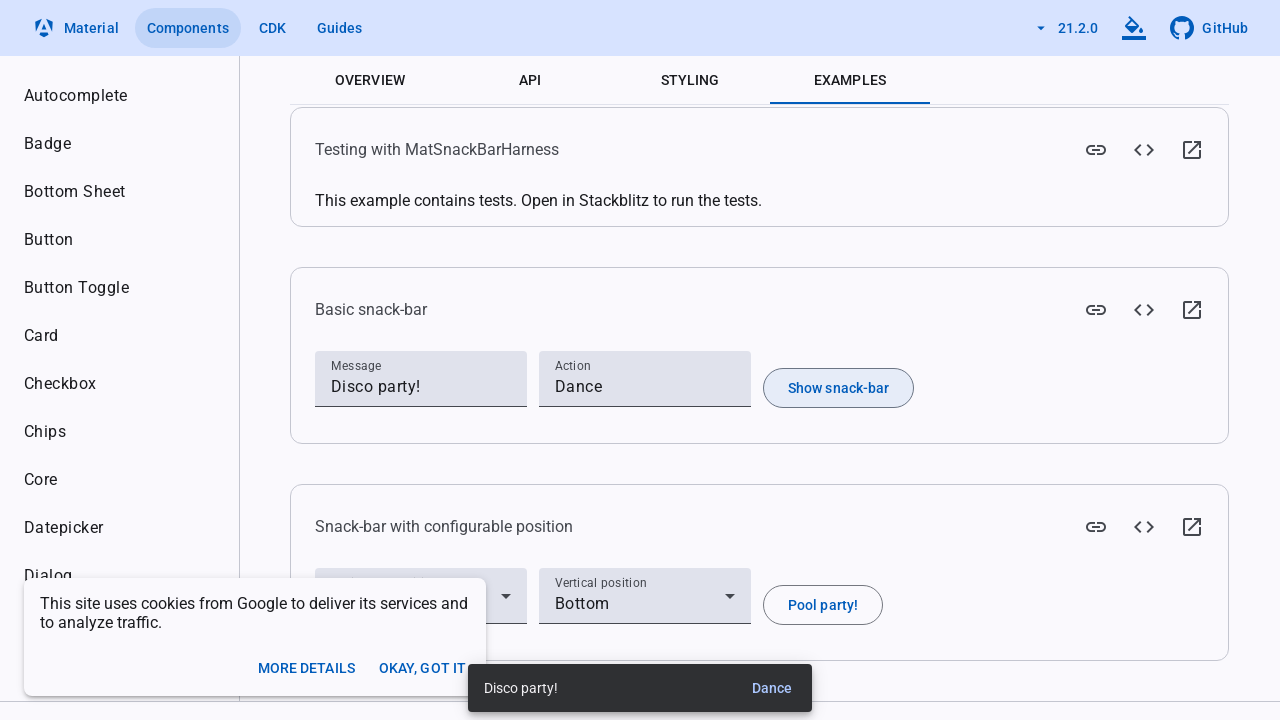

Clicked 'Dance' action button at (772, 688) on simple-snack-bar >> button
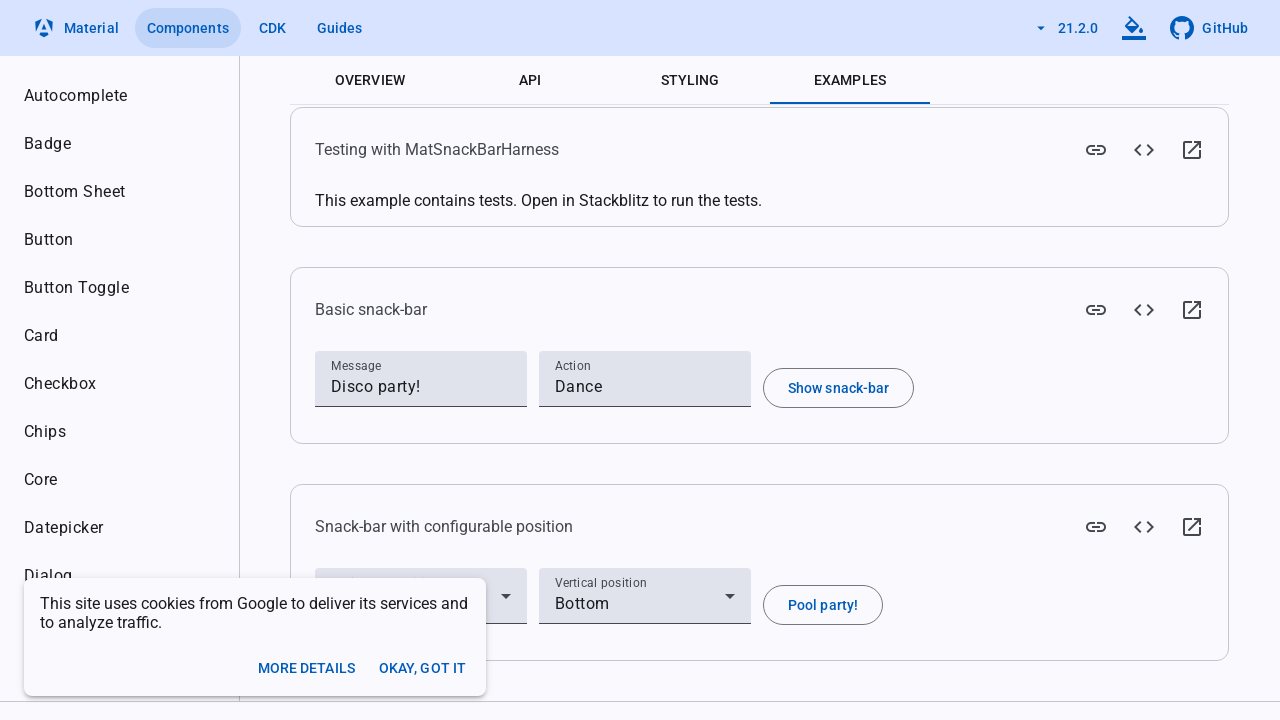

Waited for snackbar animation to complete (1000ms)
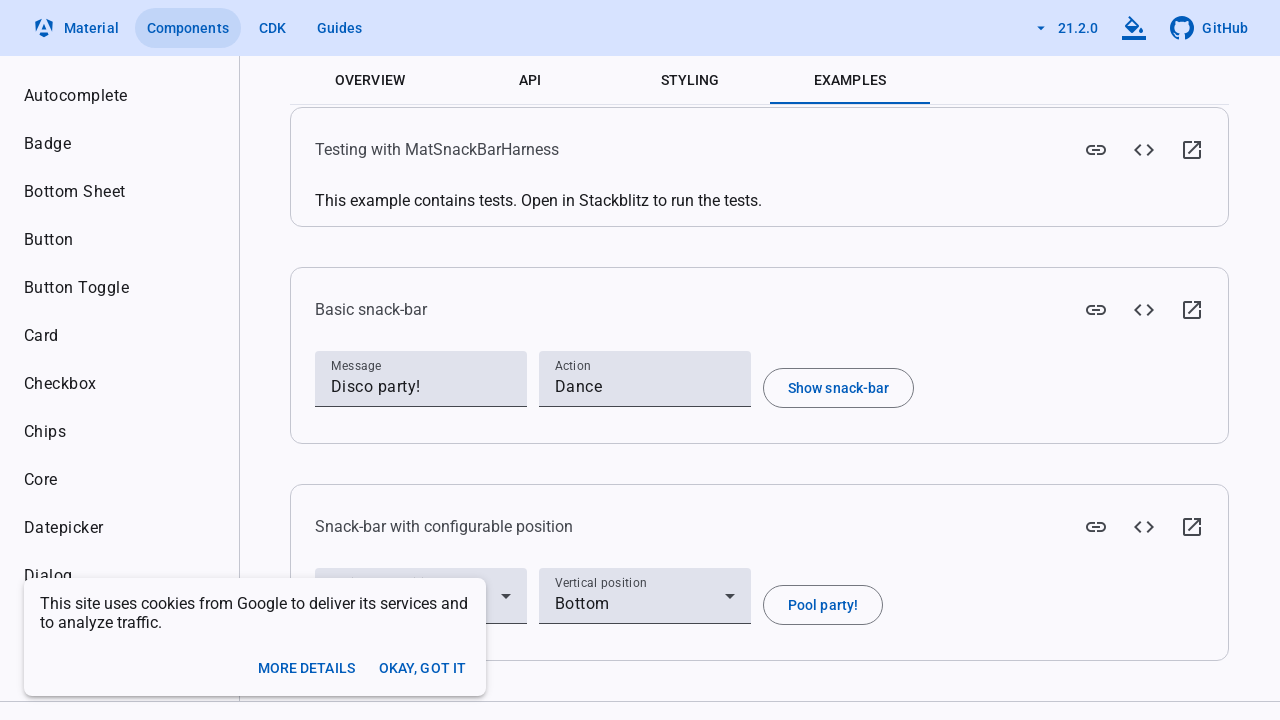

Verified snackbar disappeared after action button click
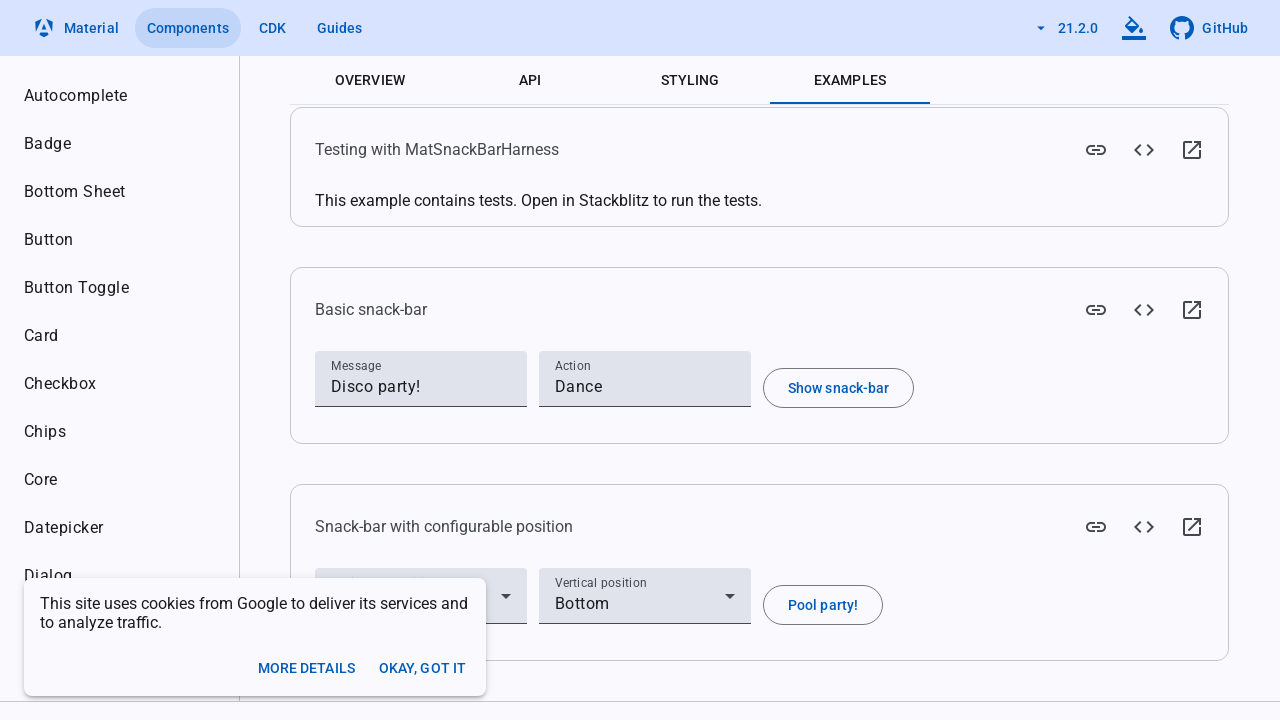

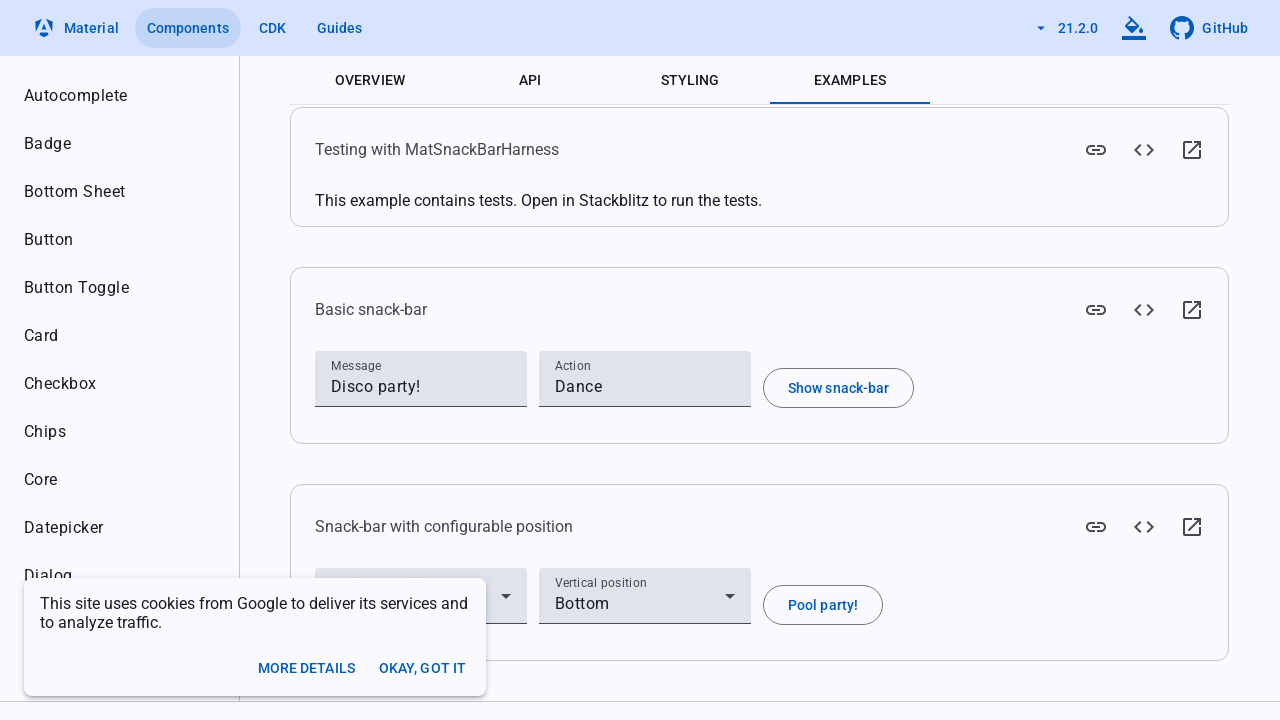